Navigates to SpiceJet website and waits for the page to load, verifying the booking form is present

Starting URL: https://www.spicejet.com

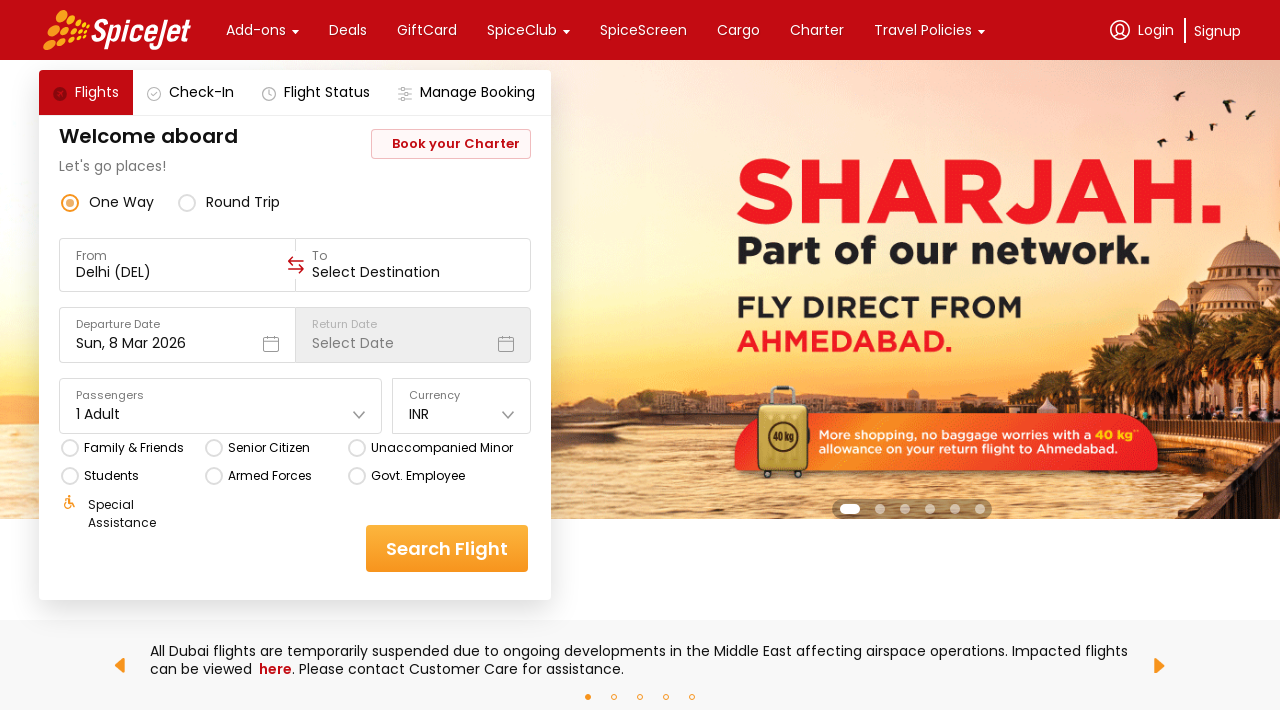

Navigated to SpiceJet website
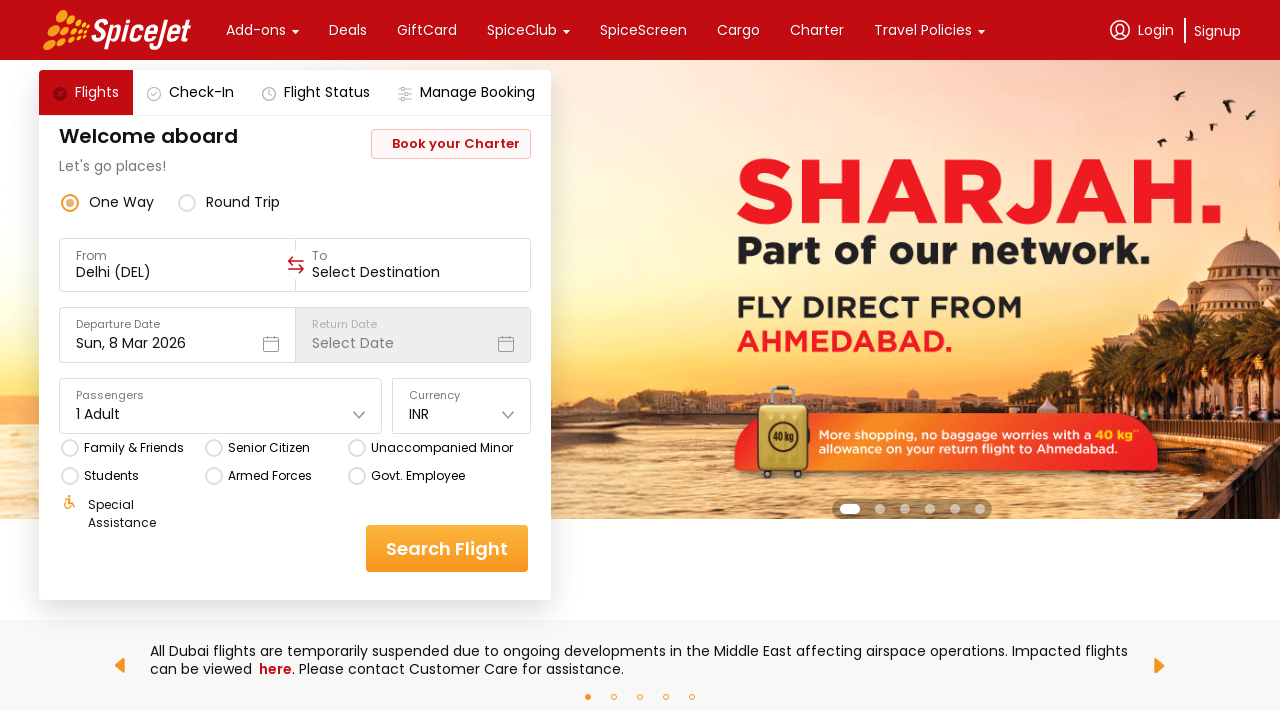

Page DOM content loaded
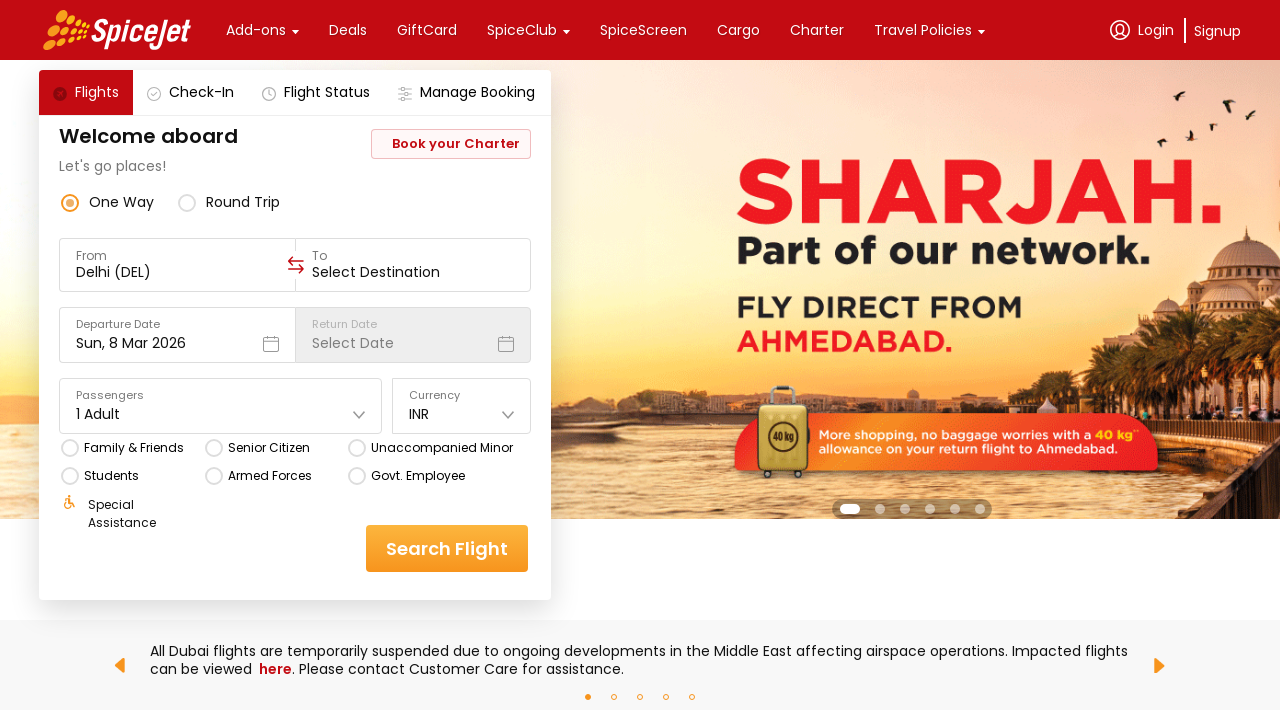

Body element is visible - booking form present on SpiceJet page
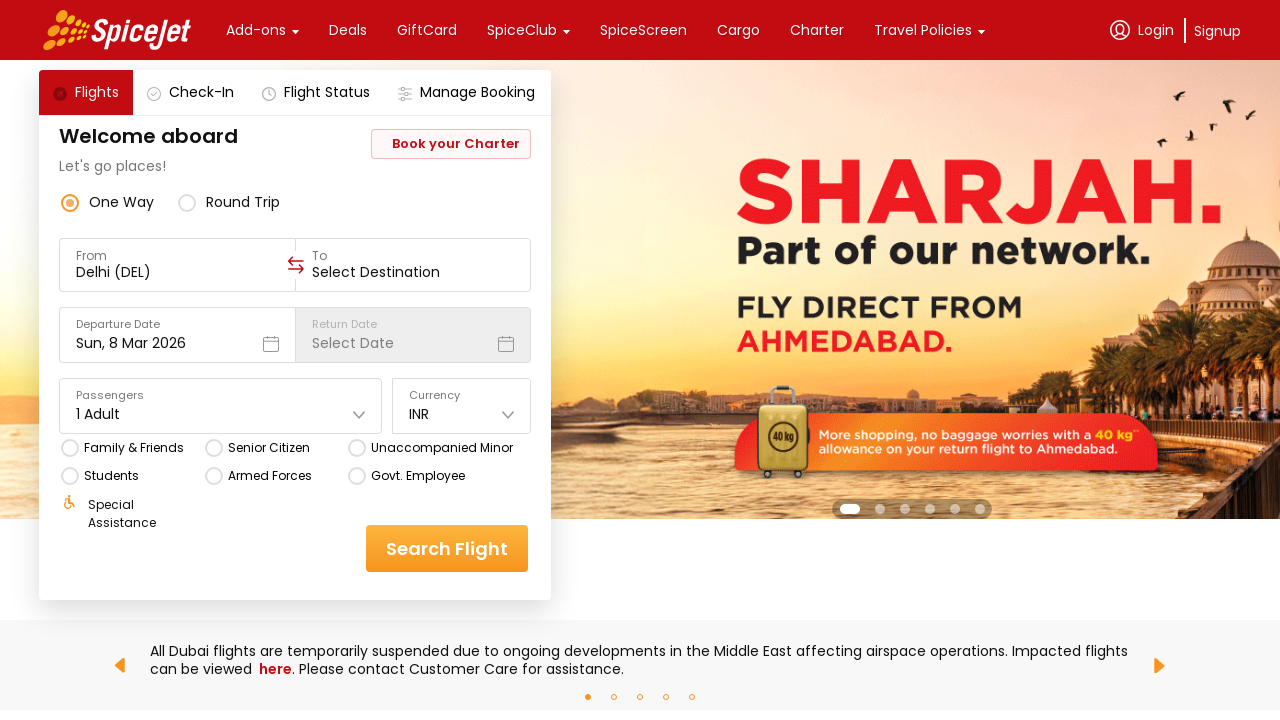

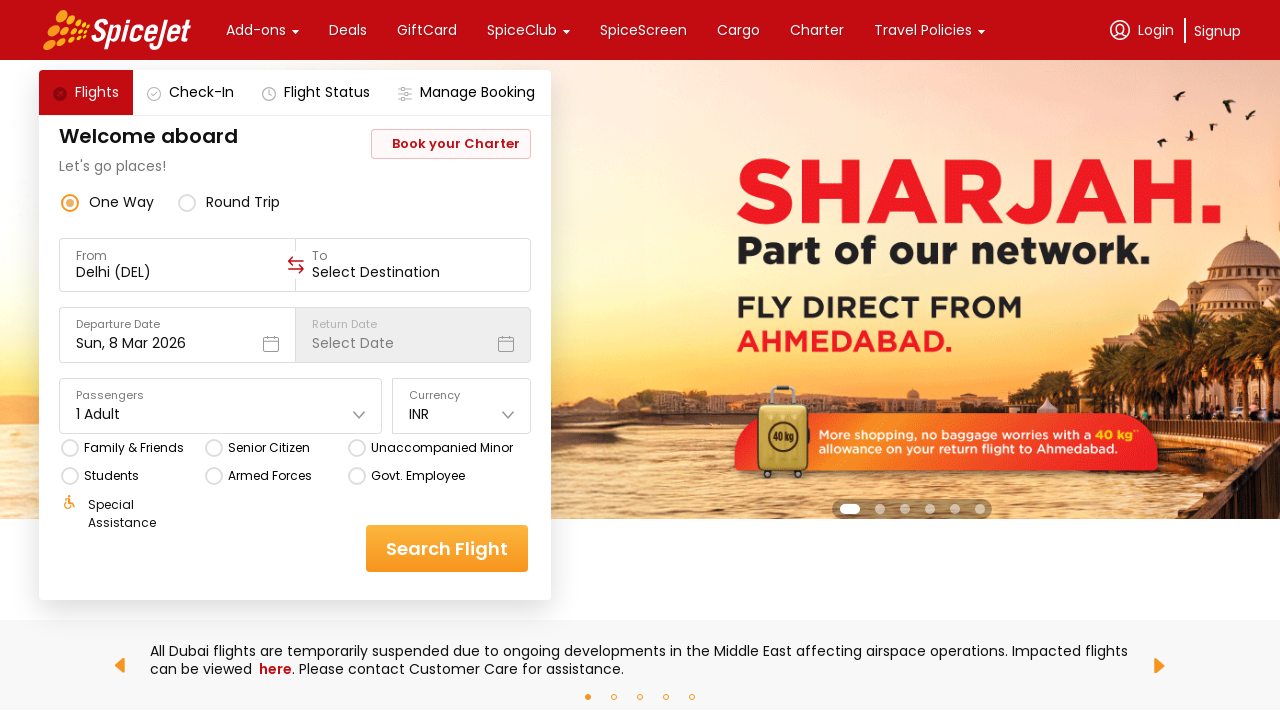